Tests radio button selection by iterating through all car radio buttons and clicking each unselected one

Starting URL: https://www.letskodeit.com/practice

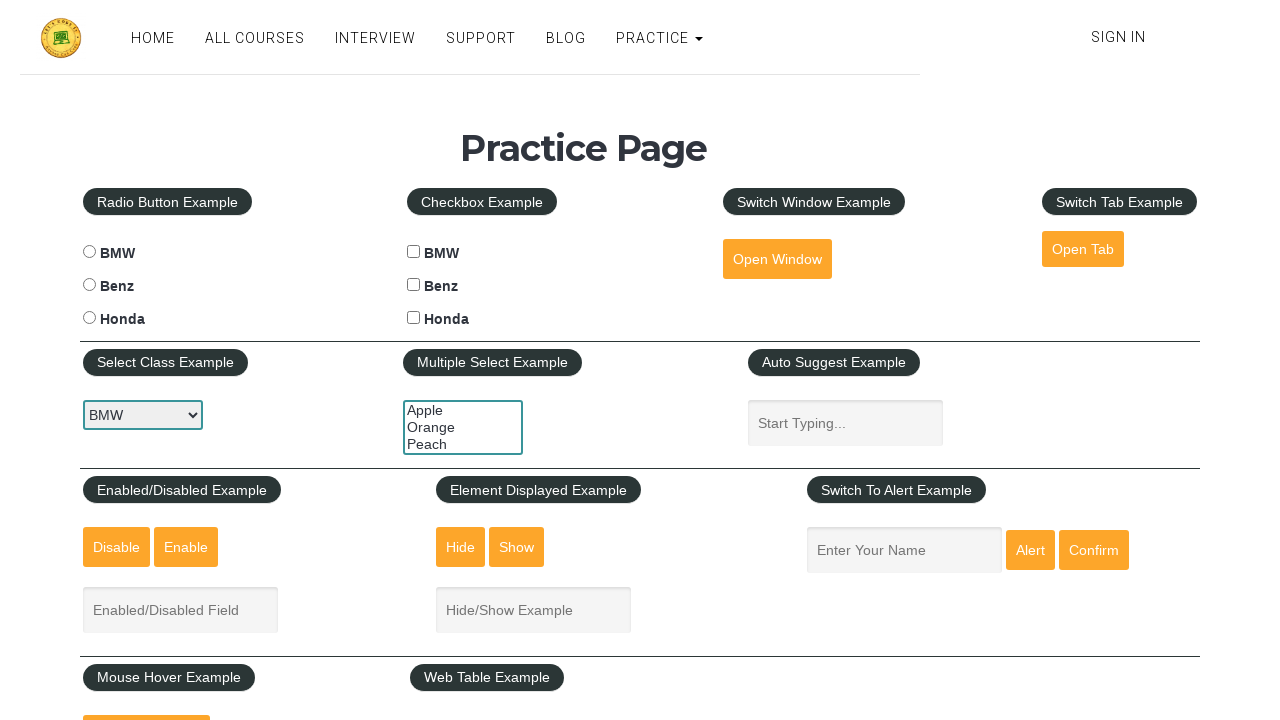

Navigated to https://www.letskodeit.com/practice
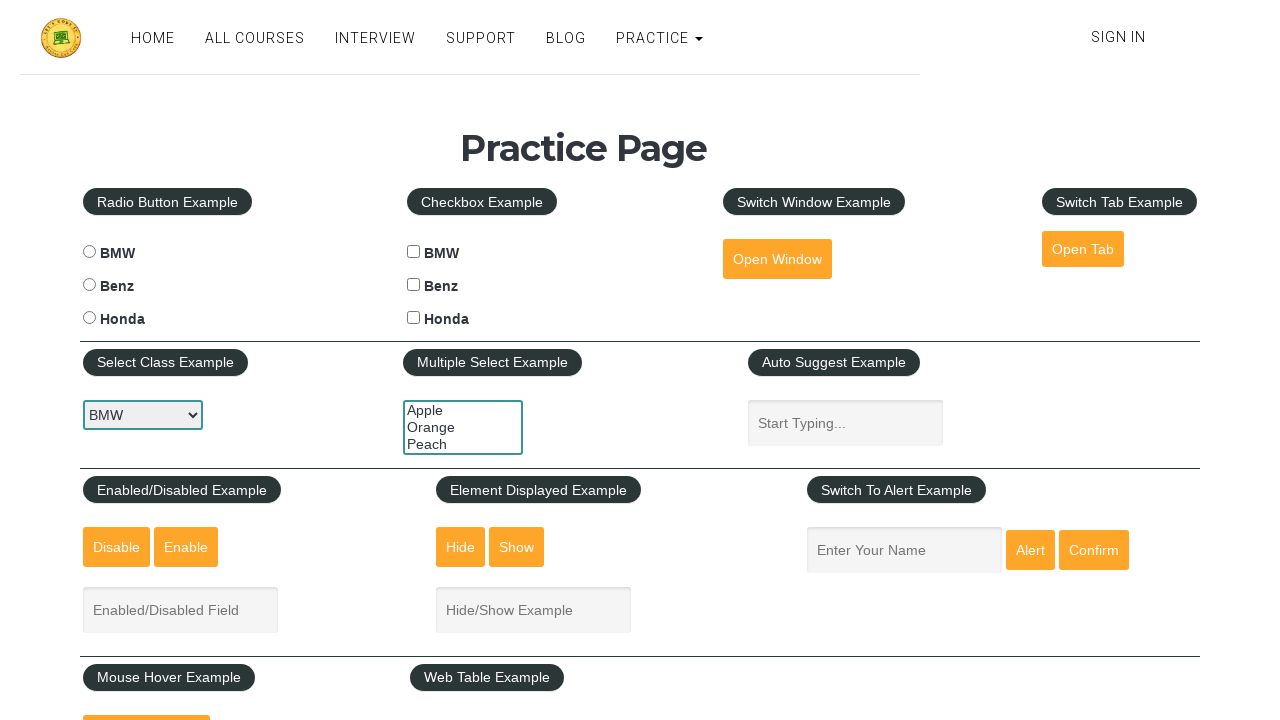

Located all car radio buttons
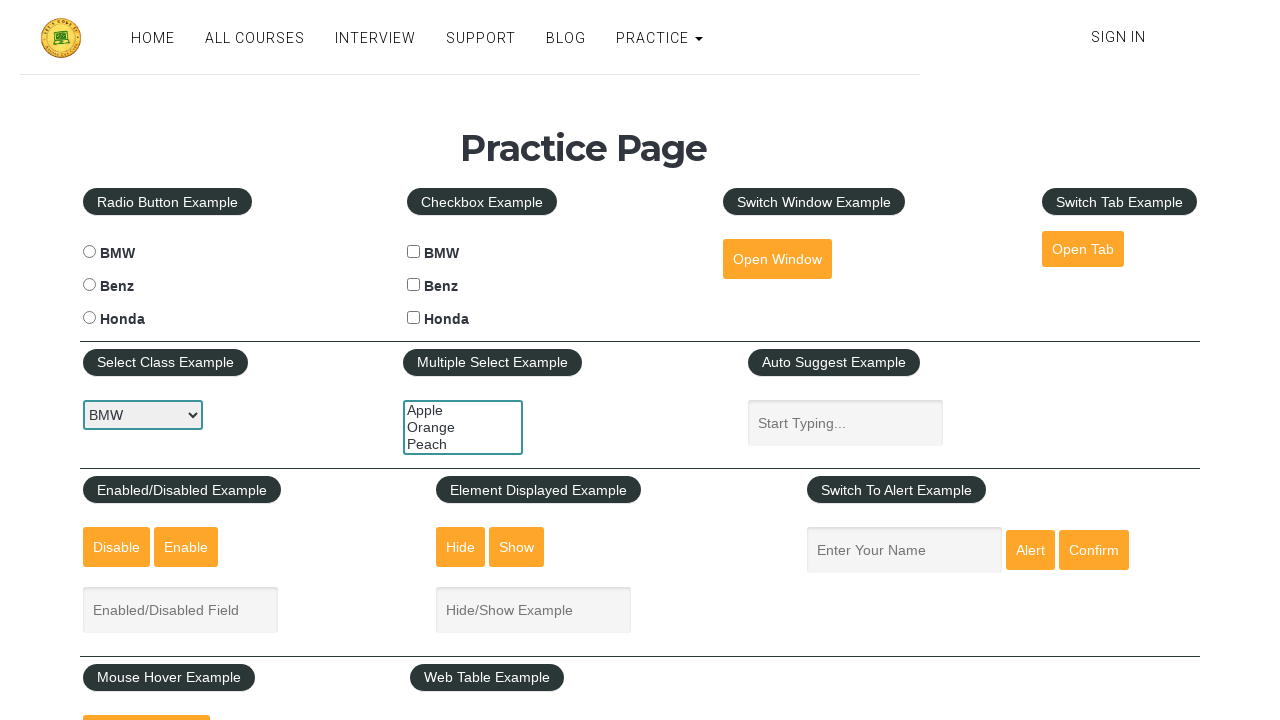

Checked if radio button is selected
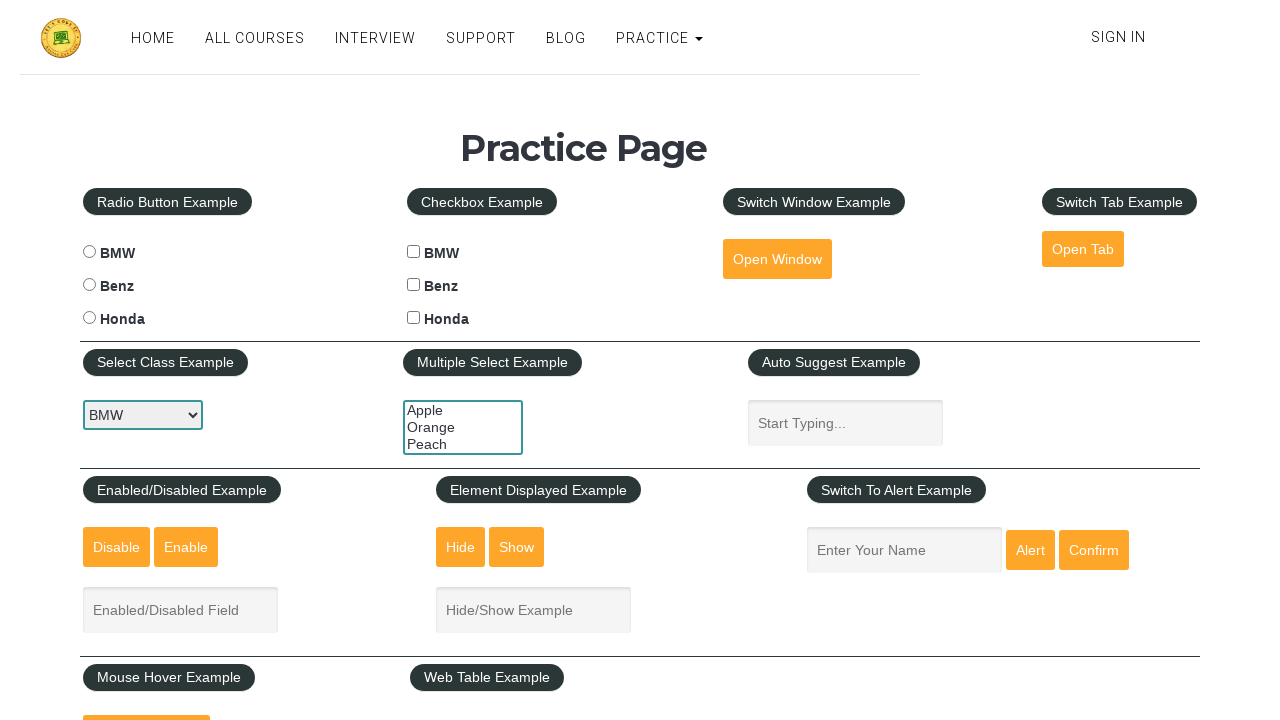

Clicked unselected car radio button at (89, 252) on xpath=//input[contains(@type,'radio') and contains(@name, 'cars')] >> nth=0
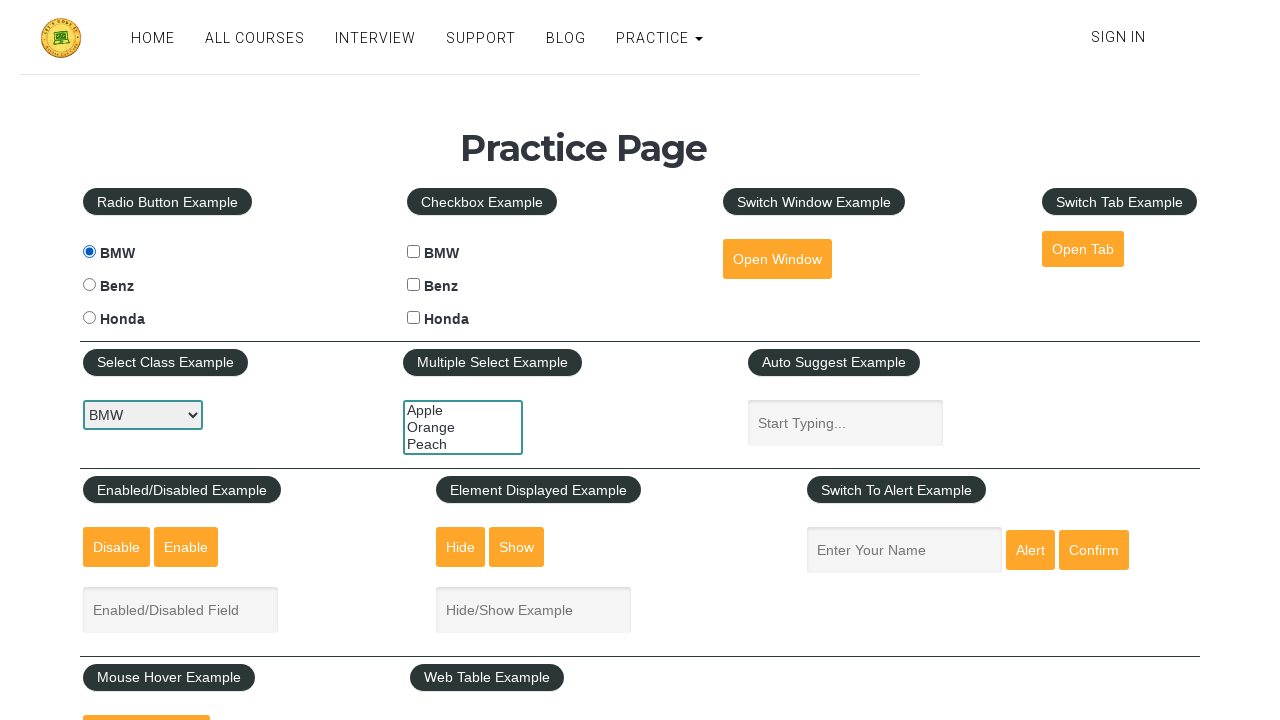

Checked if radio button is selected
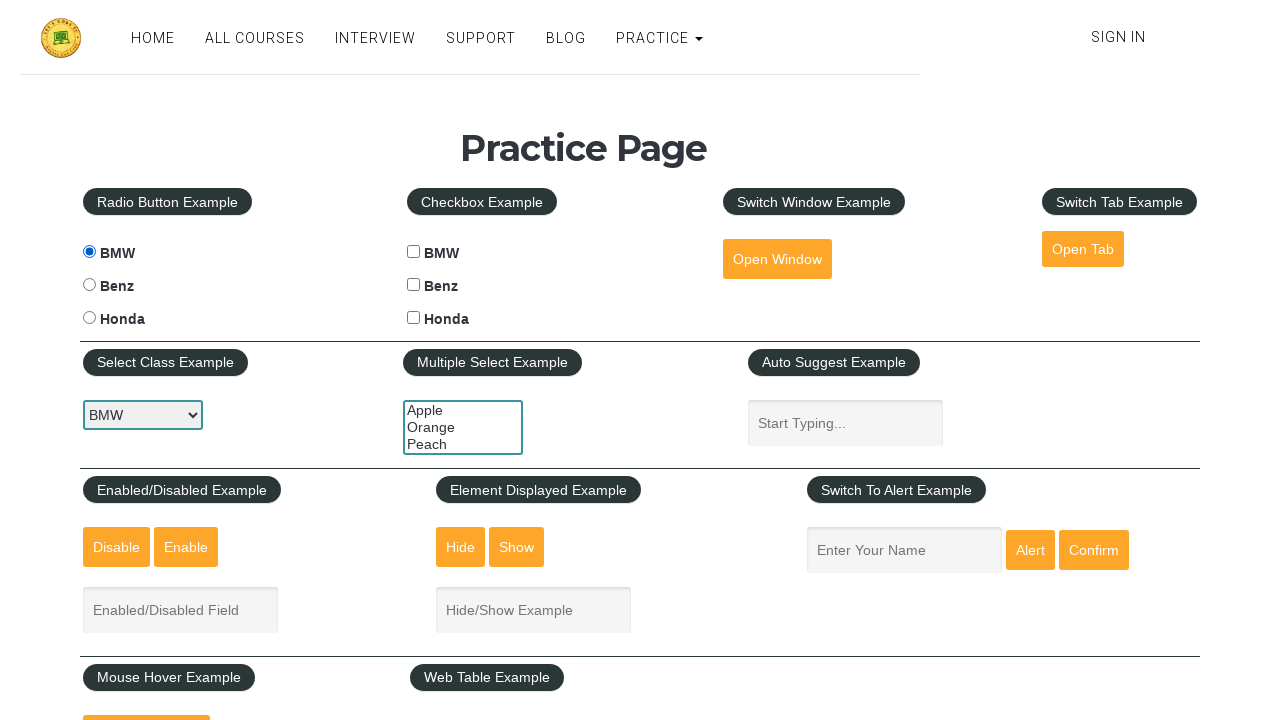

Clicked unselected car radio button at (89, 285) on xpath=//input[contains(@type,'radio') and contains(@name, 'cars')] >> nth=1
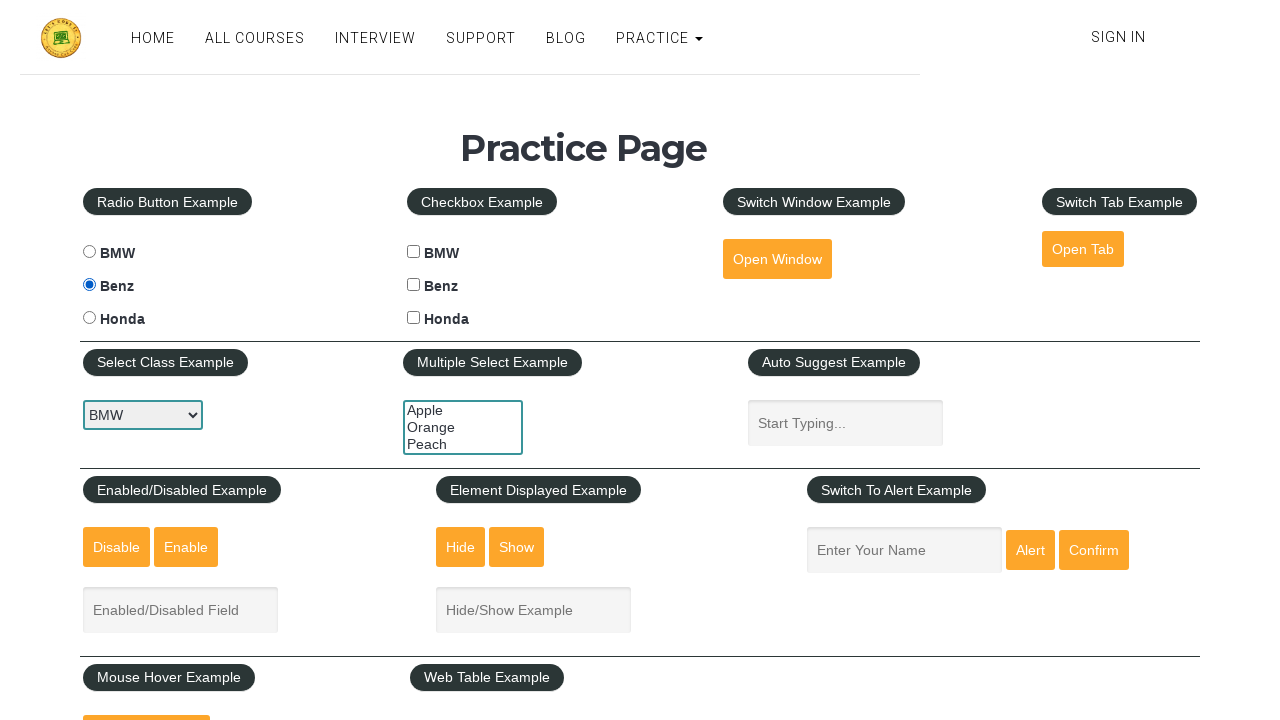

Checked if radio button is selected
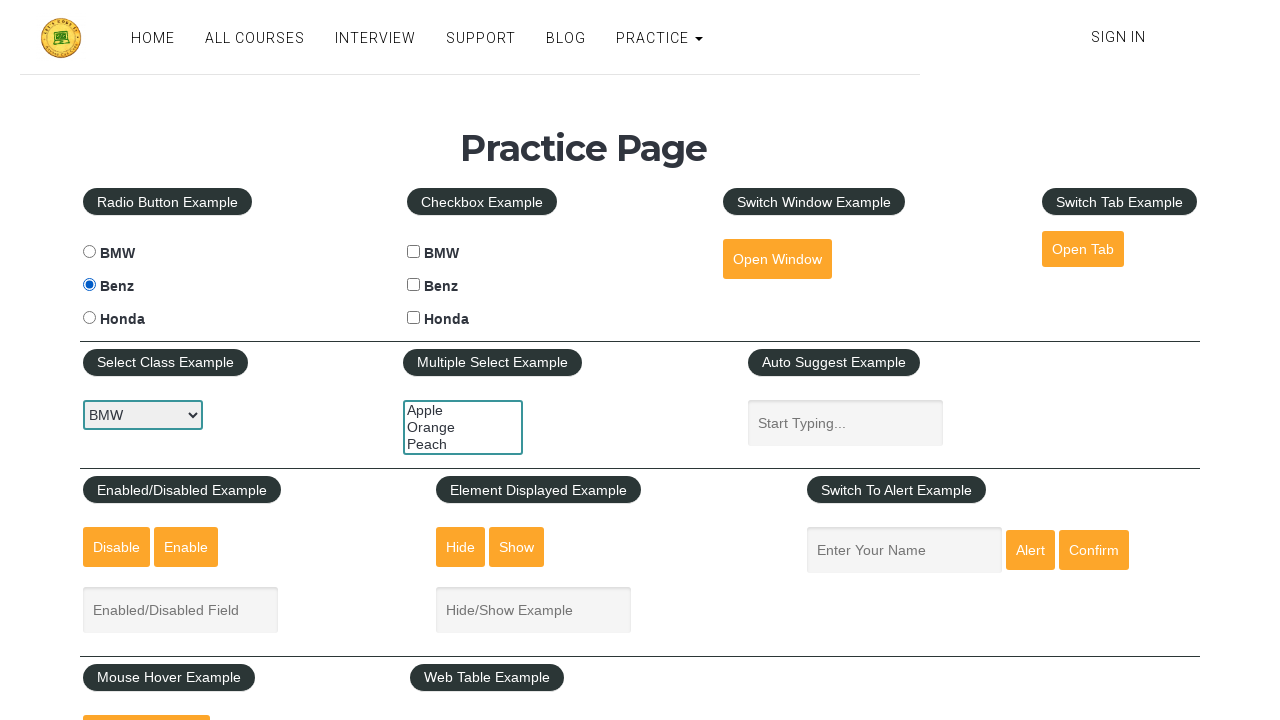

Clicked unselected car radio button at (89, 318) on xpath=//input[contains(@type,'radio') and contains(@name, 'cars')] >> nth=2
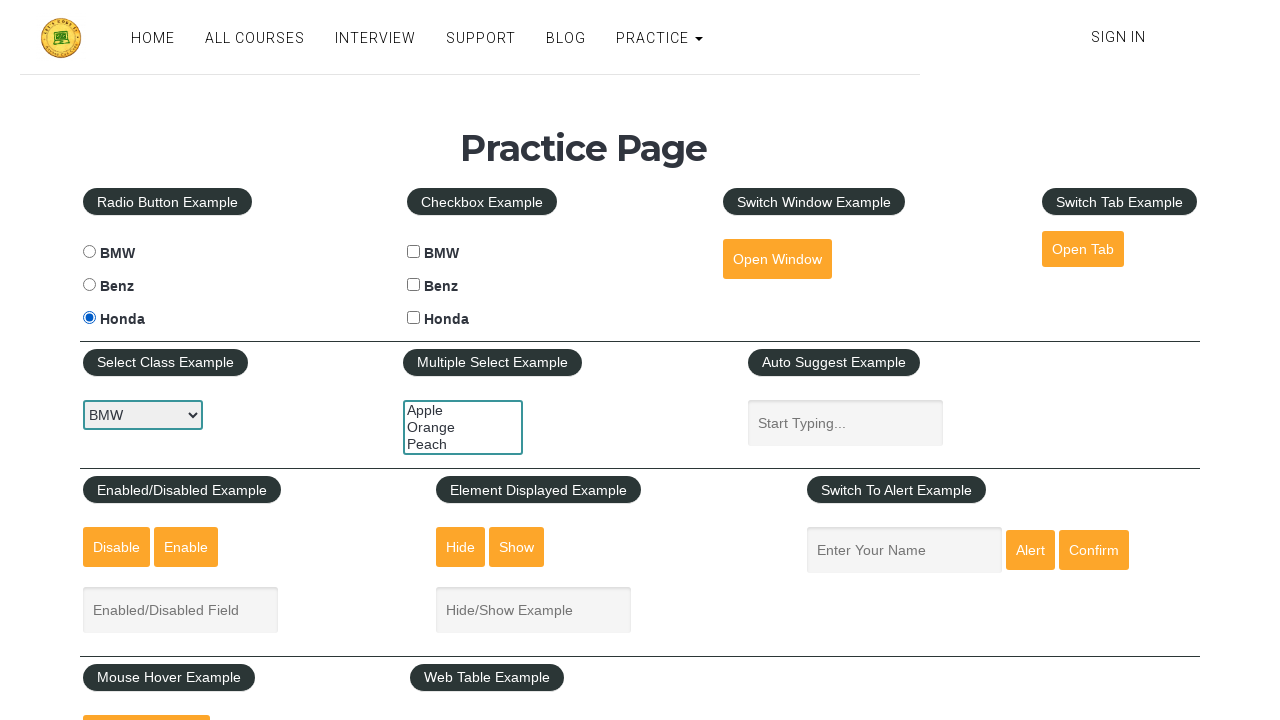

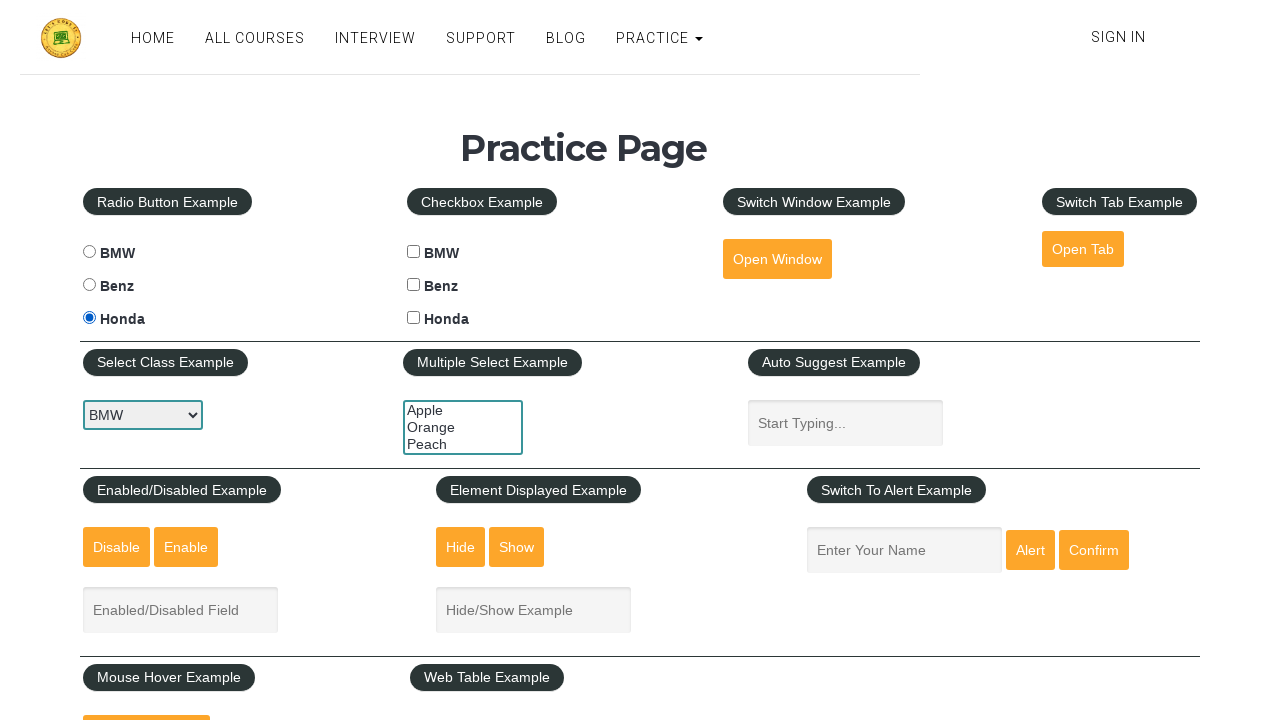